Tests checkbox functionality by clicking a checkbox, verifying it's selected, then unchecking it

Starting URL: https://rahulshettyacademy.com/AutomationPractice/

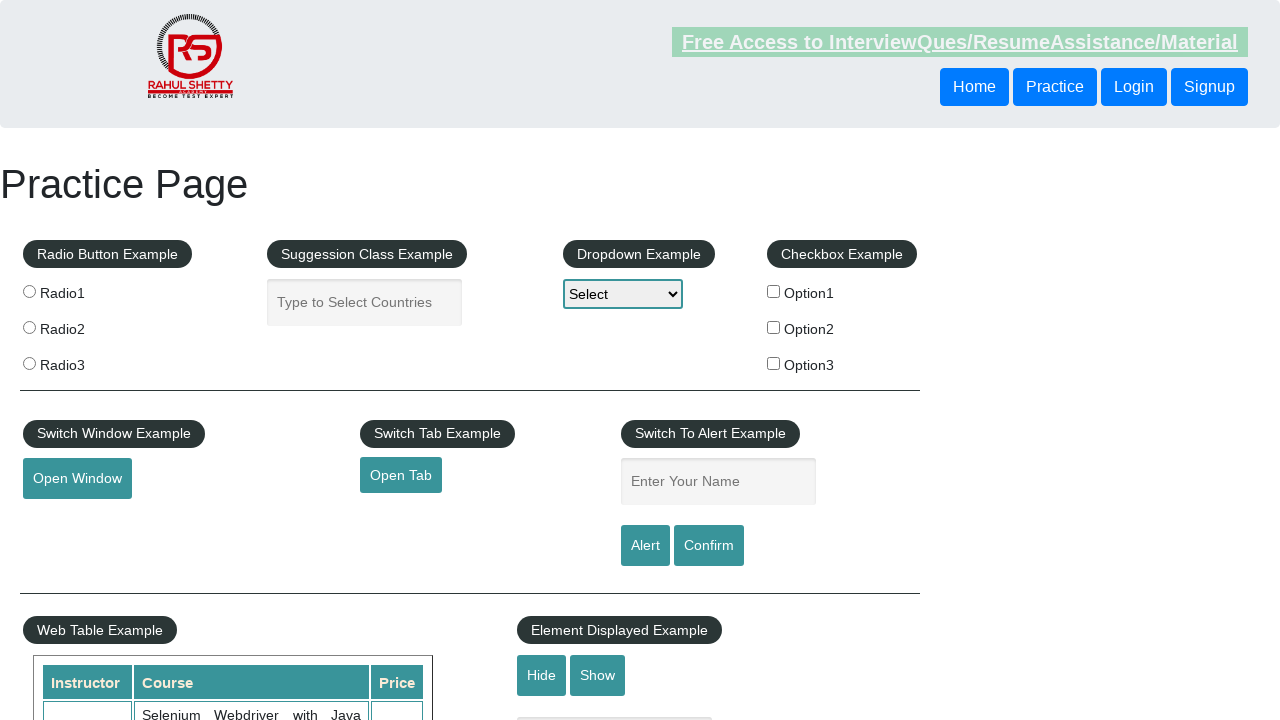

Navigated to AutomationPractice page
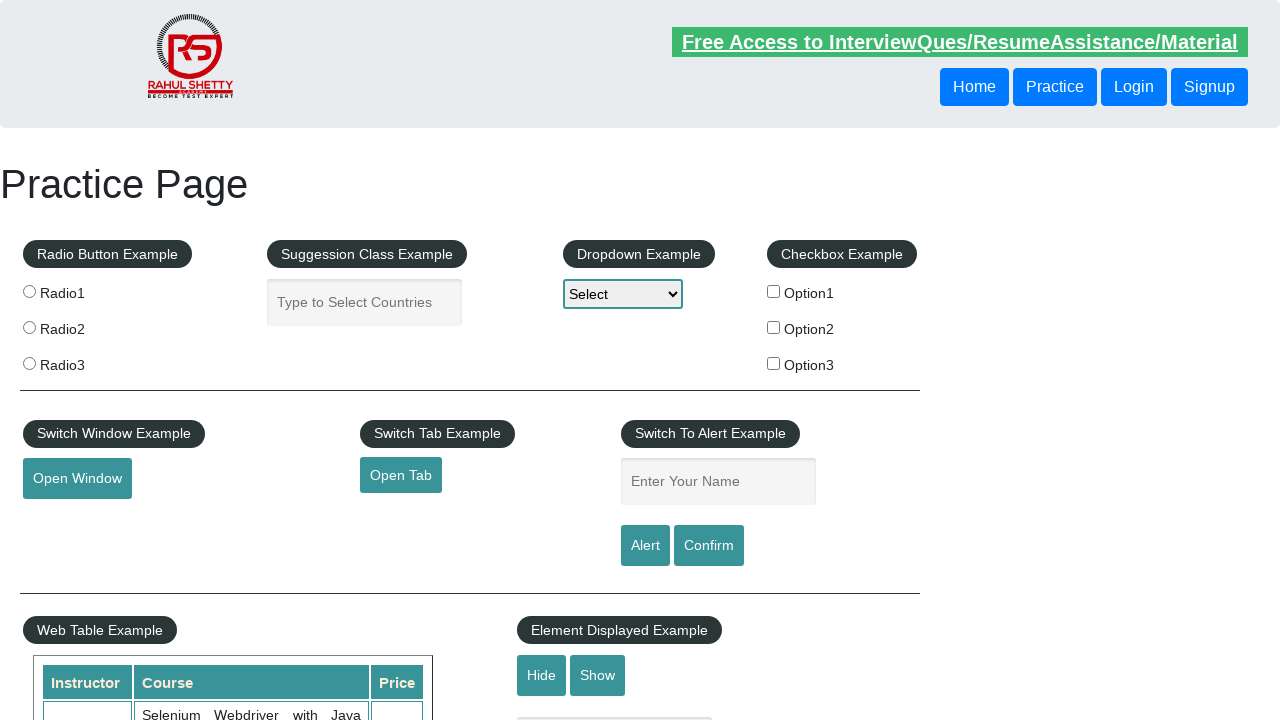

Clicked checkbox option 1 at (774, 291) on input[name='checkBoxOption1']
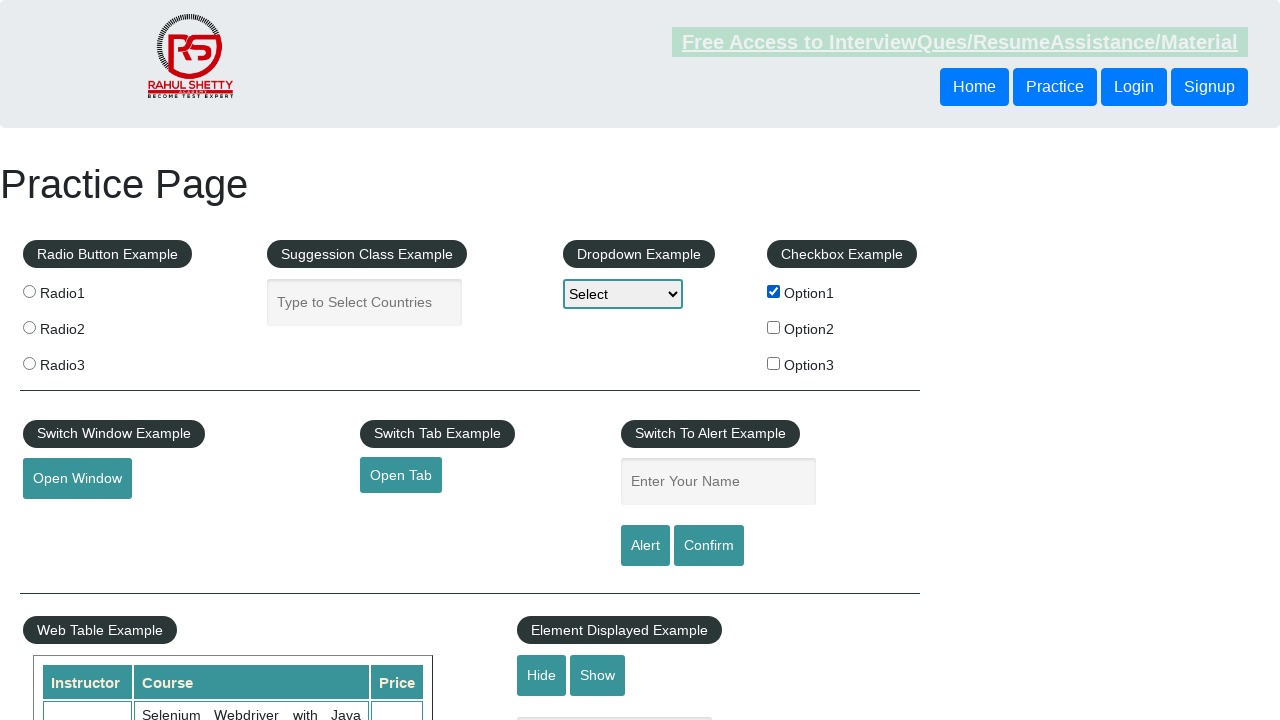

Verified checkbox option 1 is selected
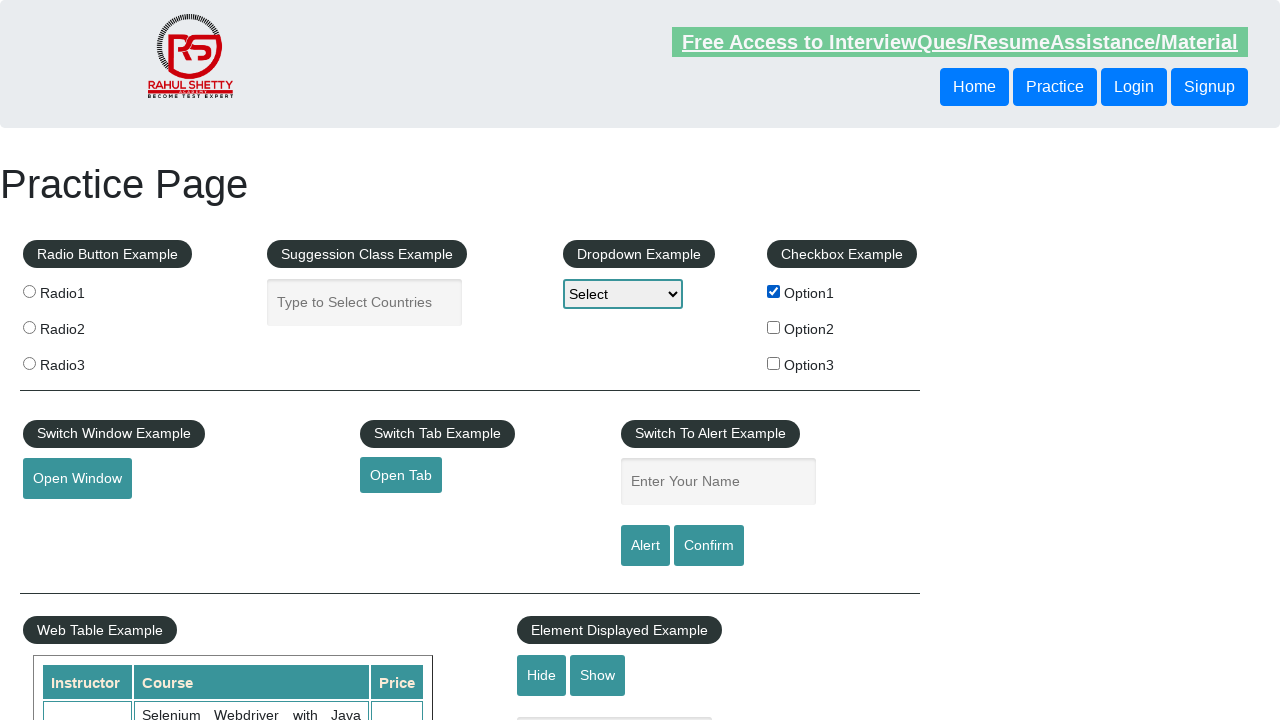

Clicked checkbox option 1 to uncheck it at (774, 291) on input[name='checkBoxOption1']
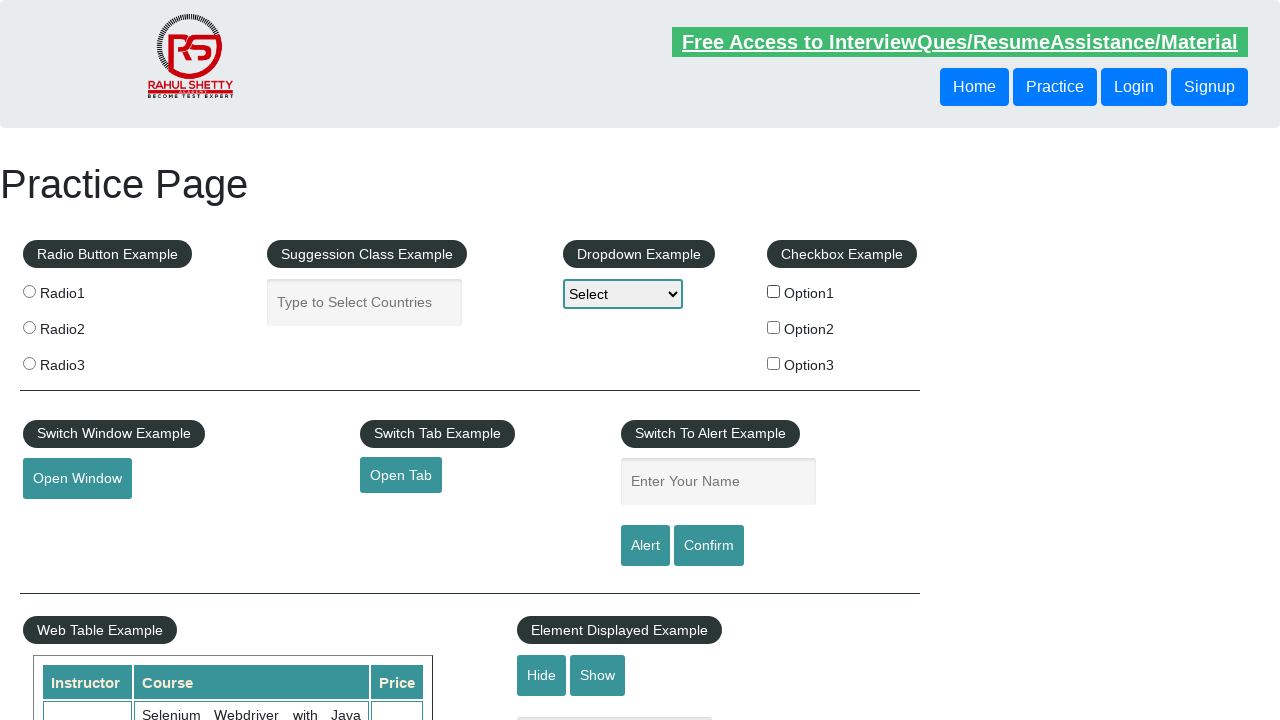

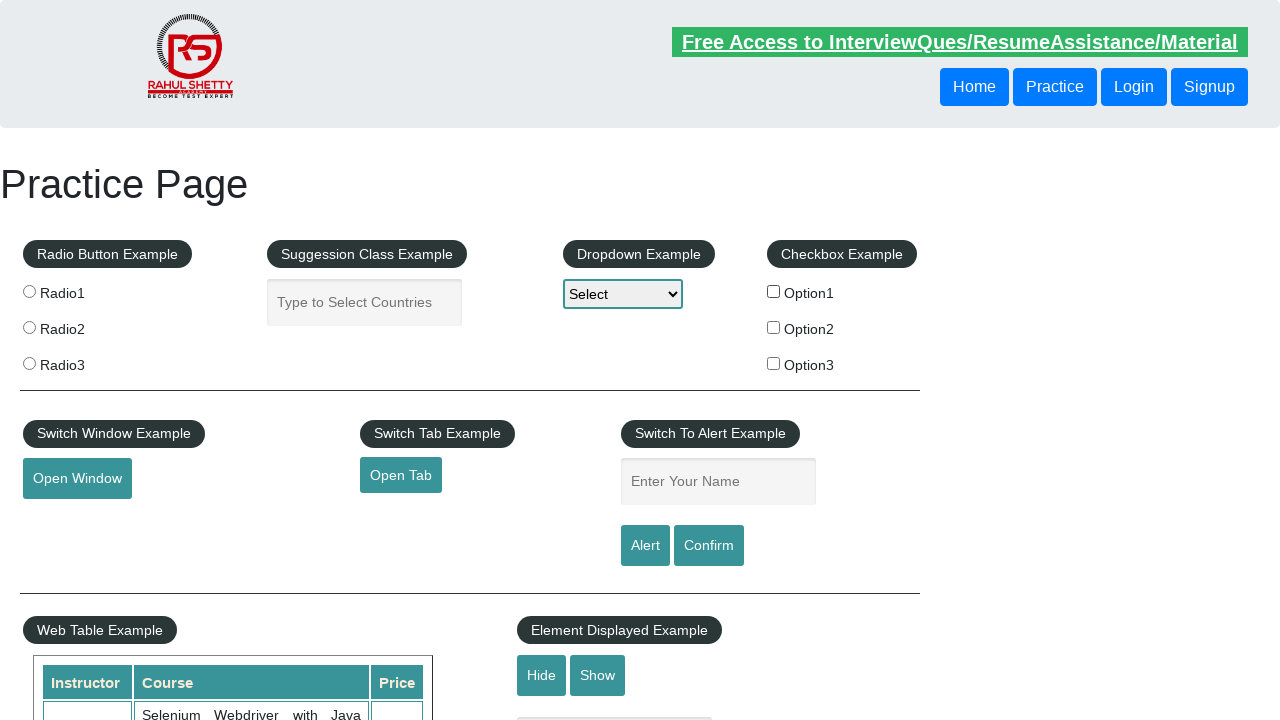